Navigates to the practice page and verifies the page loads correctly with viewport settings

Starting URL: https://practice.cydeo.com/

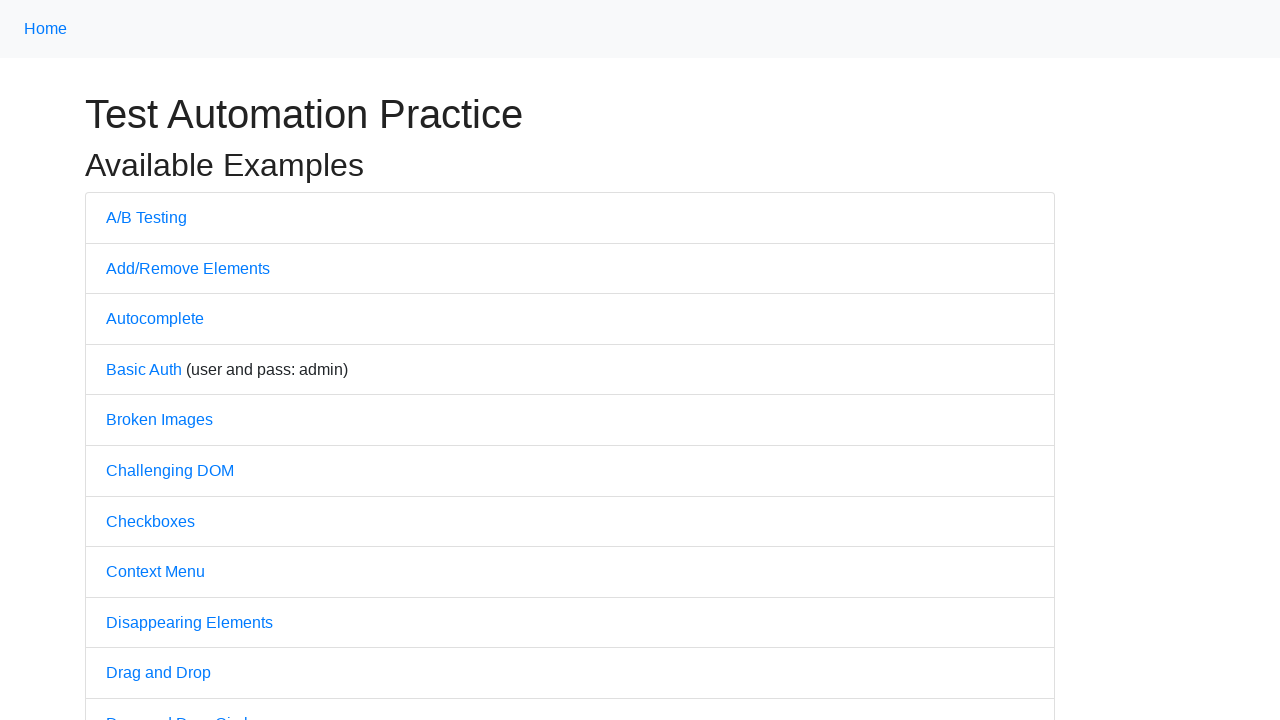

Waited for page DOM content to load
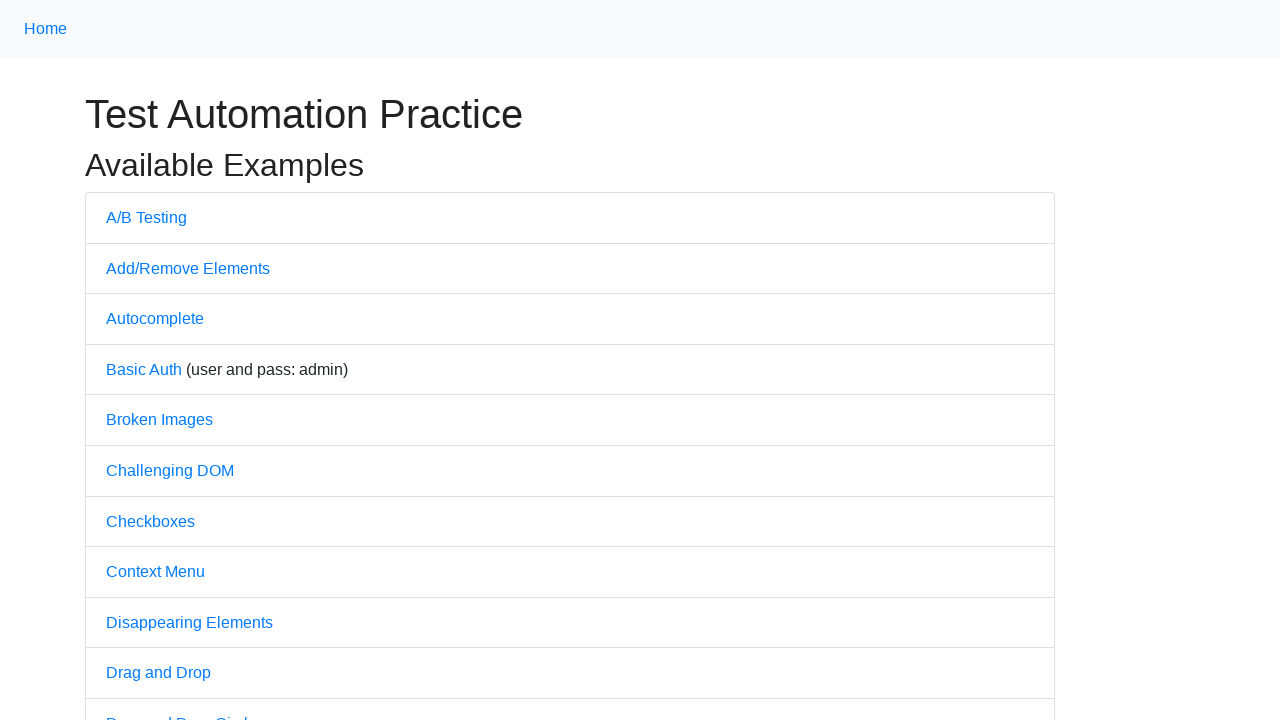

Set viewport size to 1800x1000 pixels
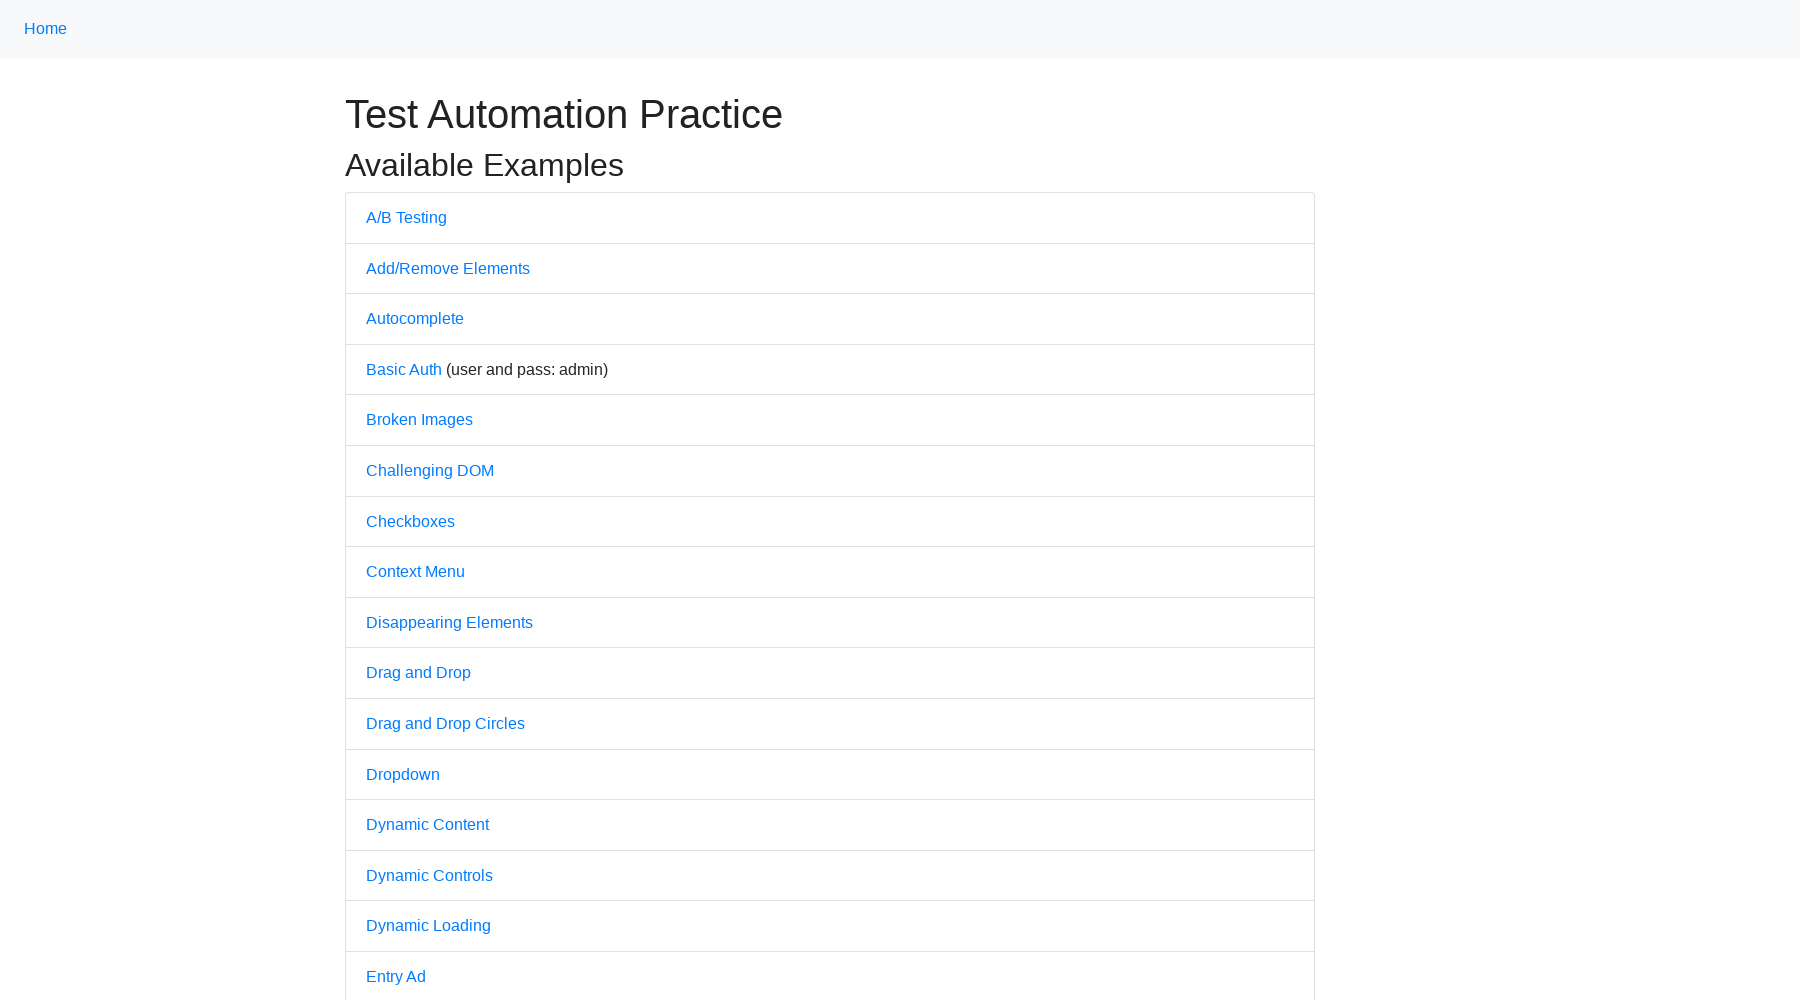

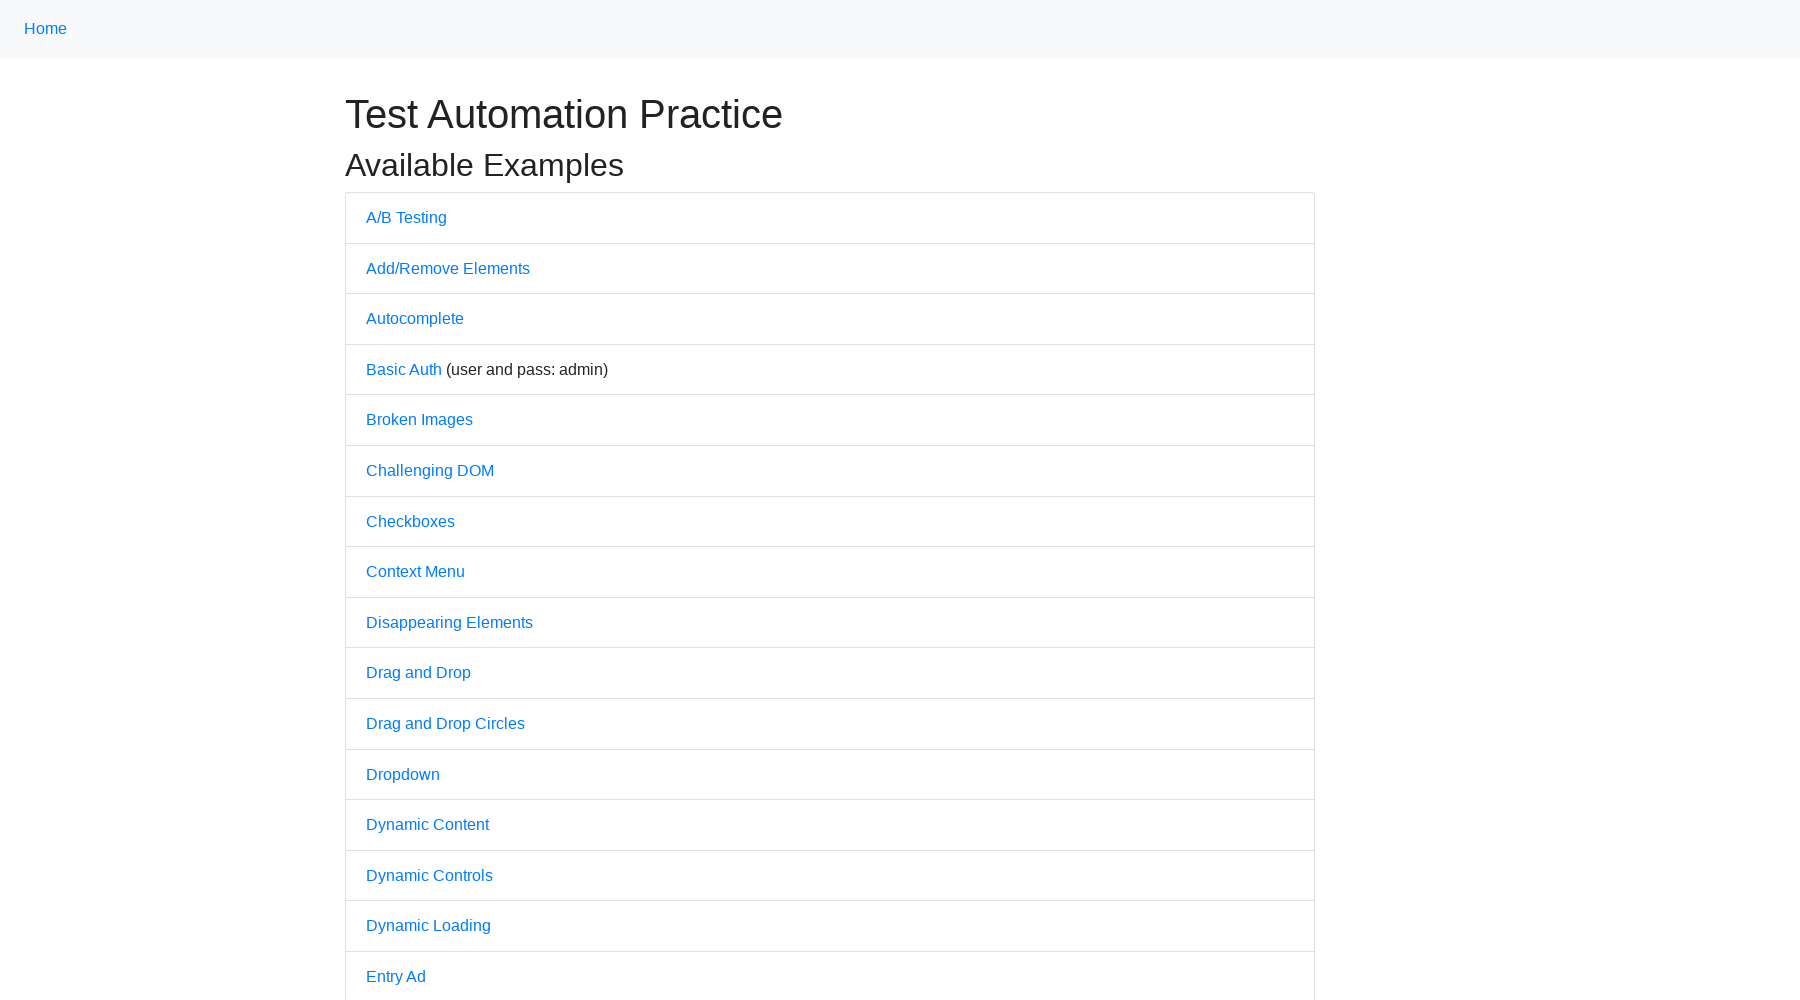